Tests table sorting functionality by clicking the first column header and verifying the table is sorted

Starting URL: https://rahulshettyacademy.com/greenkart/#/offers

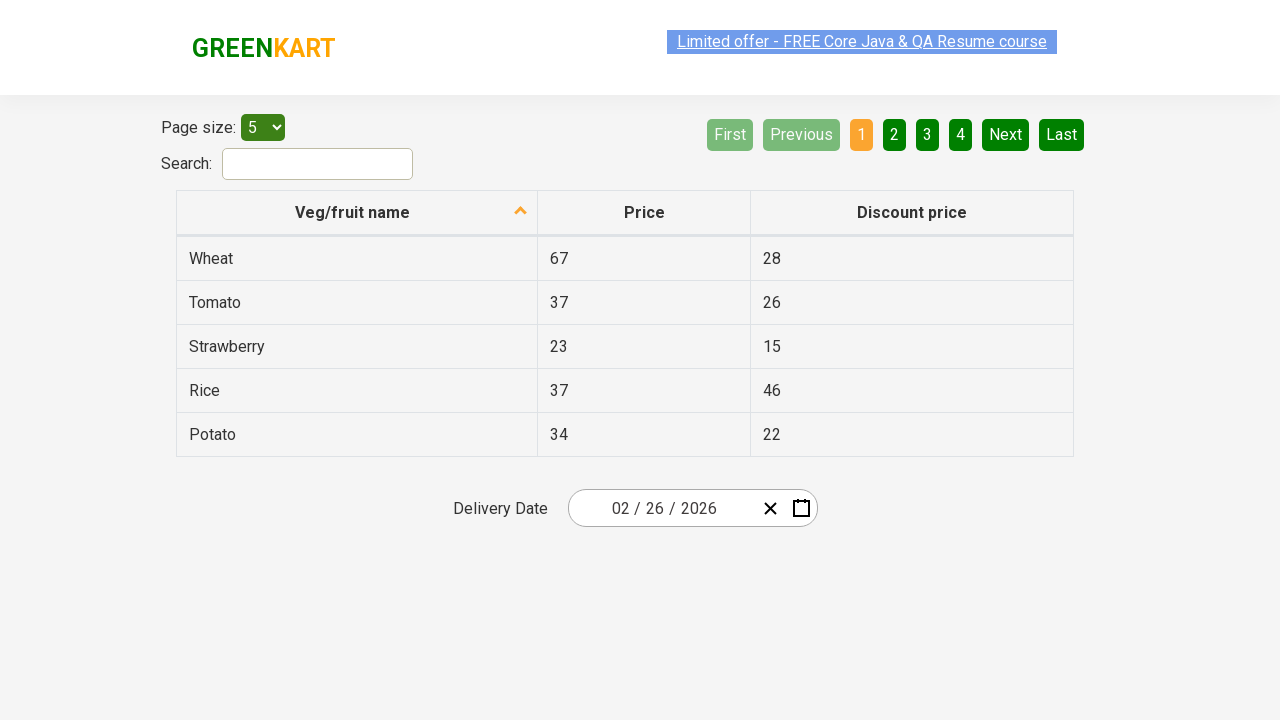

Navigated to GreenKart offers page
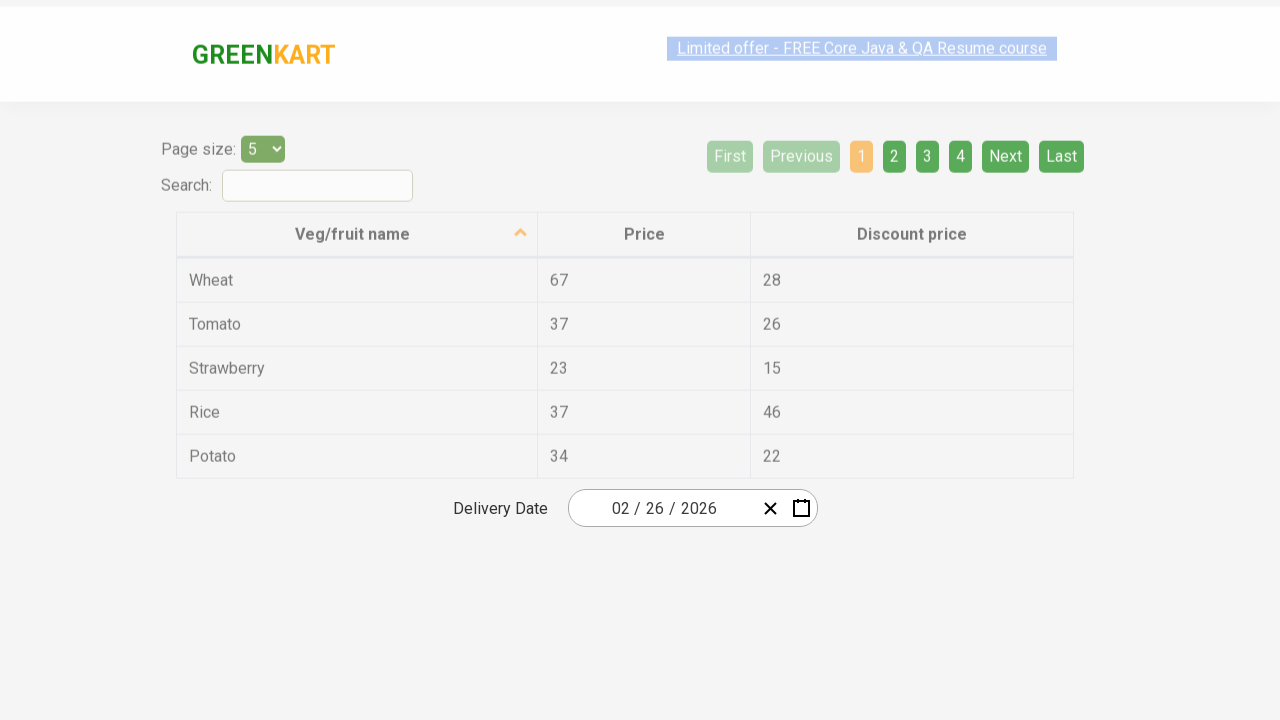

Clicked first column header to sort table at (357, 213) on xpath=//tr/th[1]
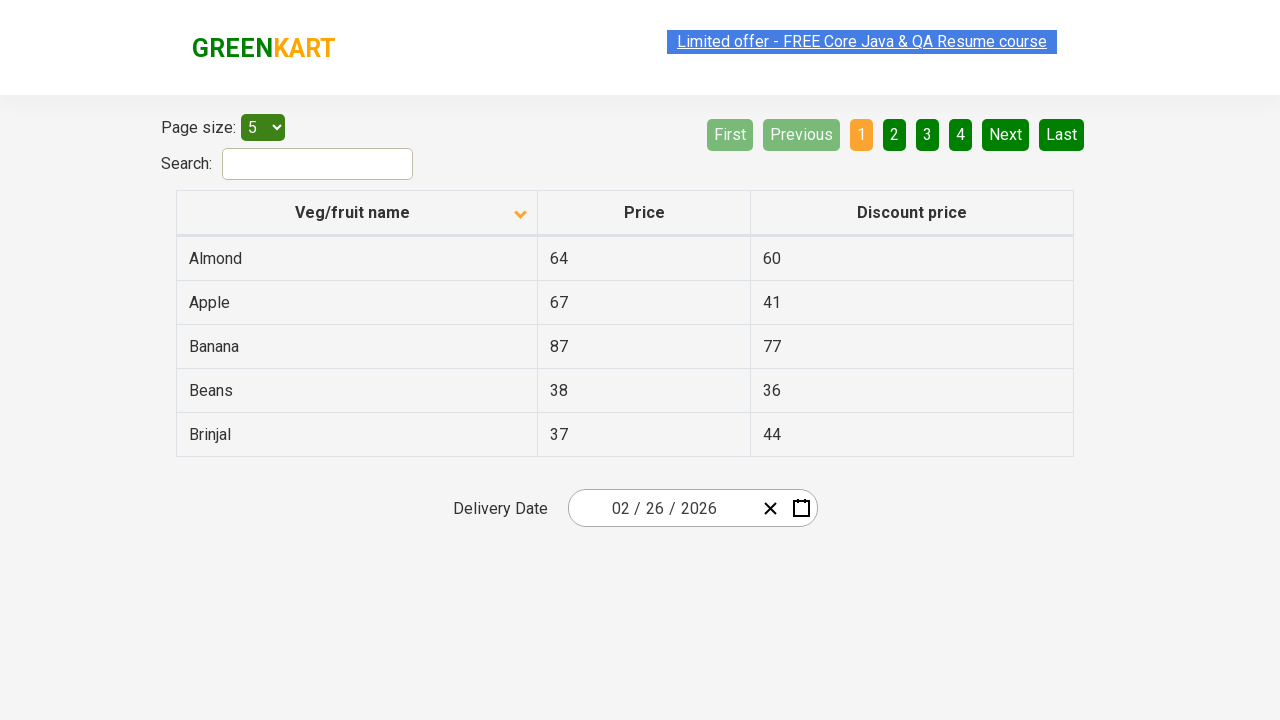

Table sorted and first column cells loaded
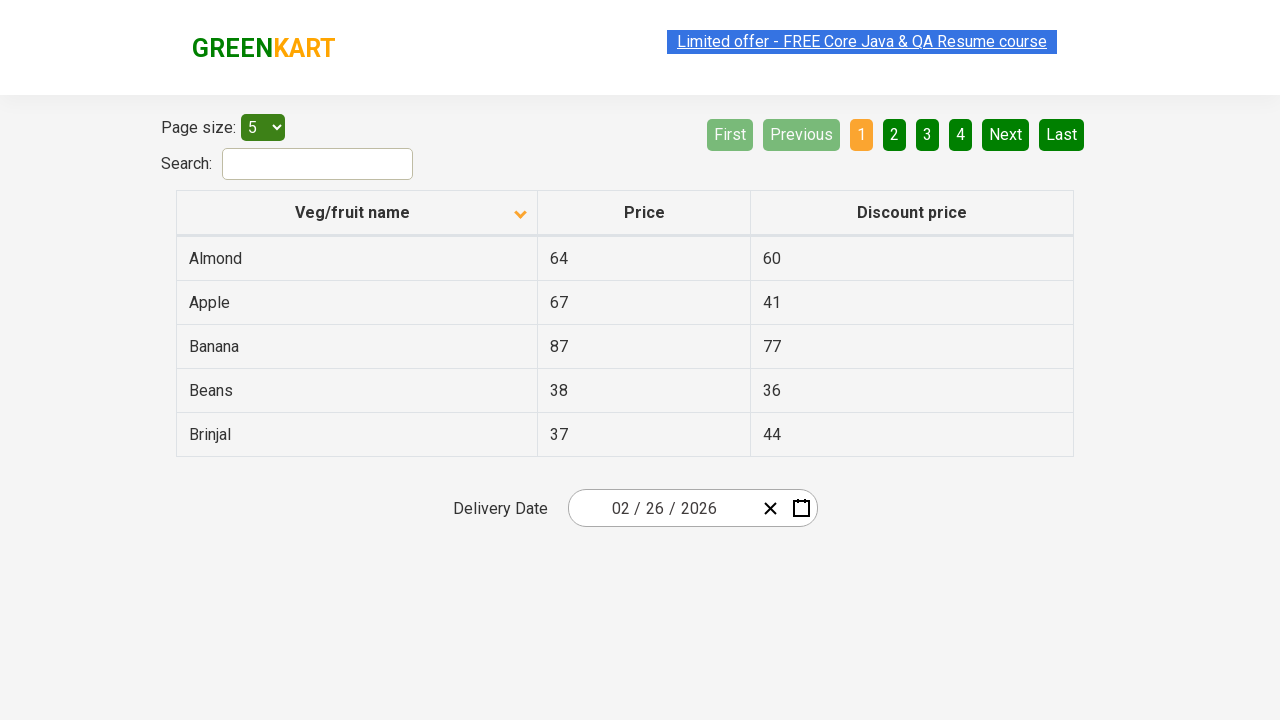

Retrieved all first column elements from sorted table
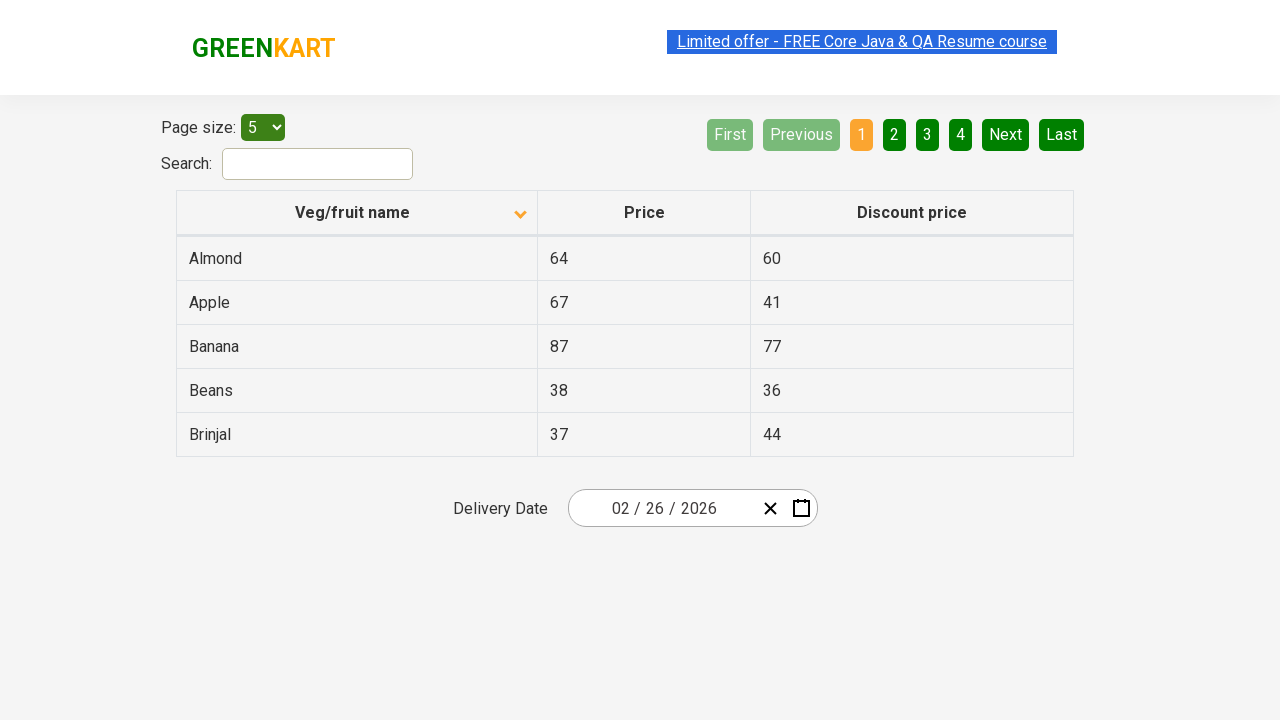

Extracted text content from first column cells
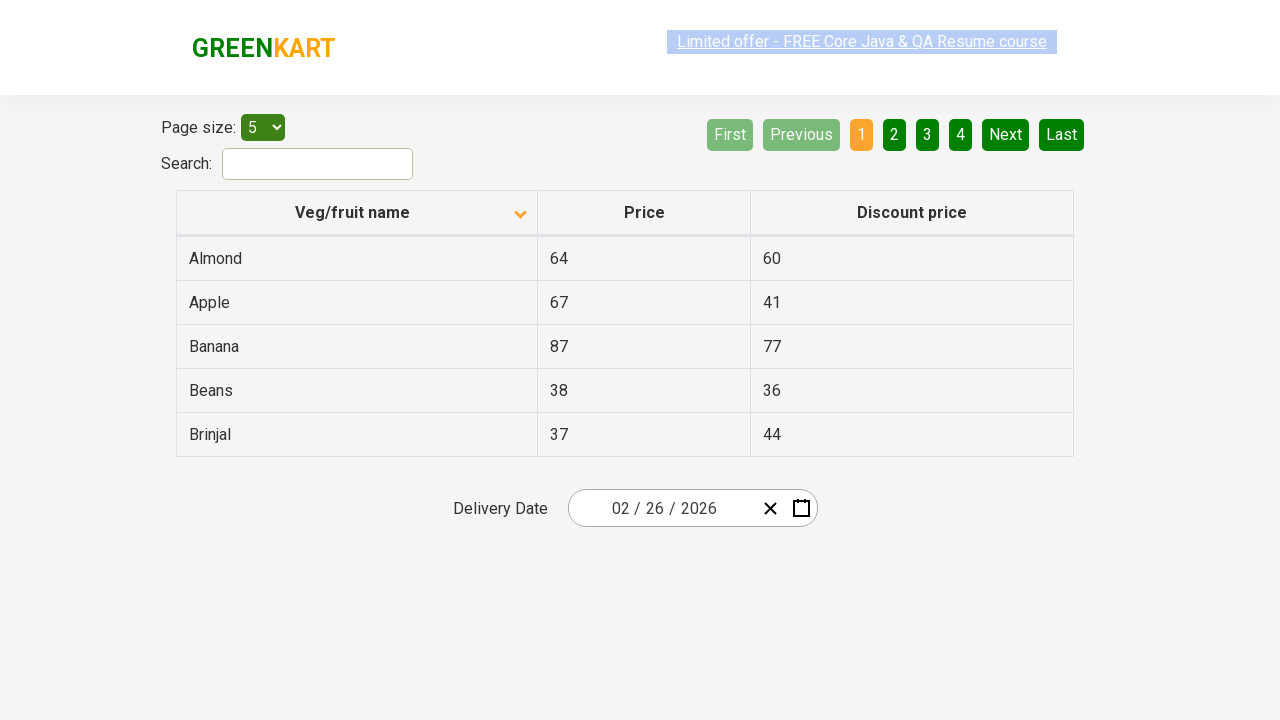

Created sorted reference list for comparison
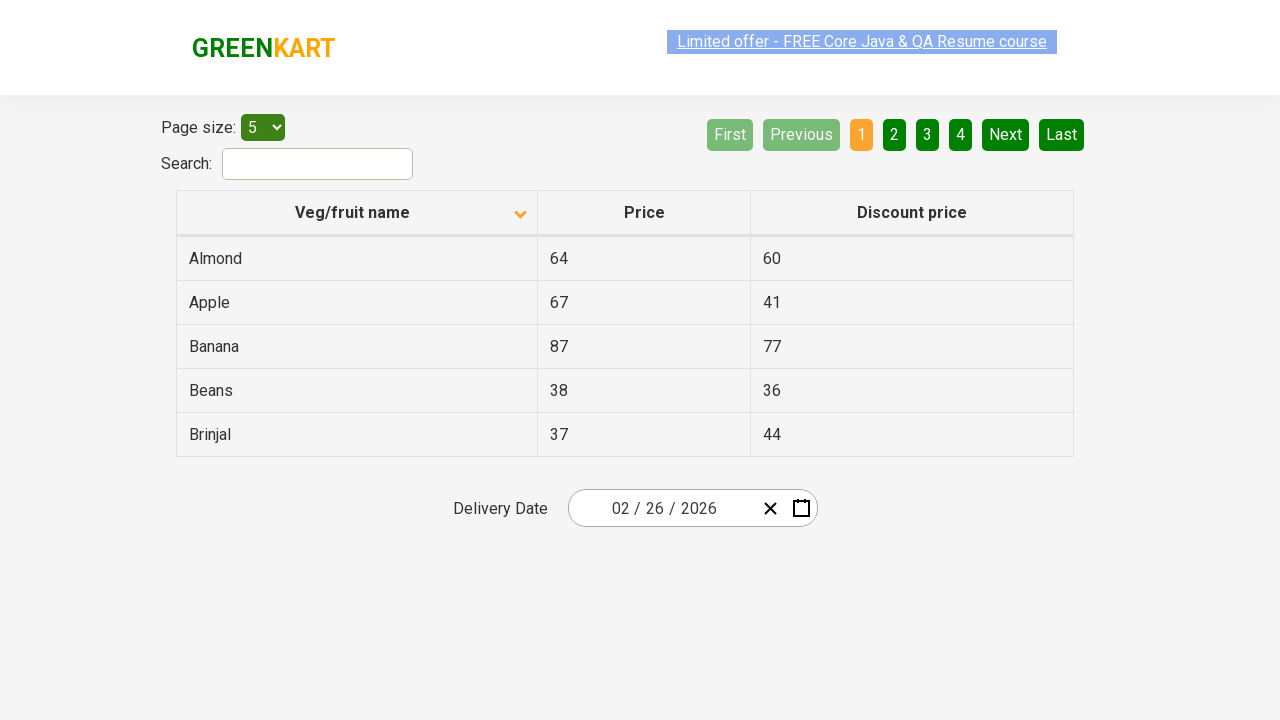

Verified table is sorted correctly - assertion passed
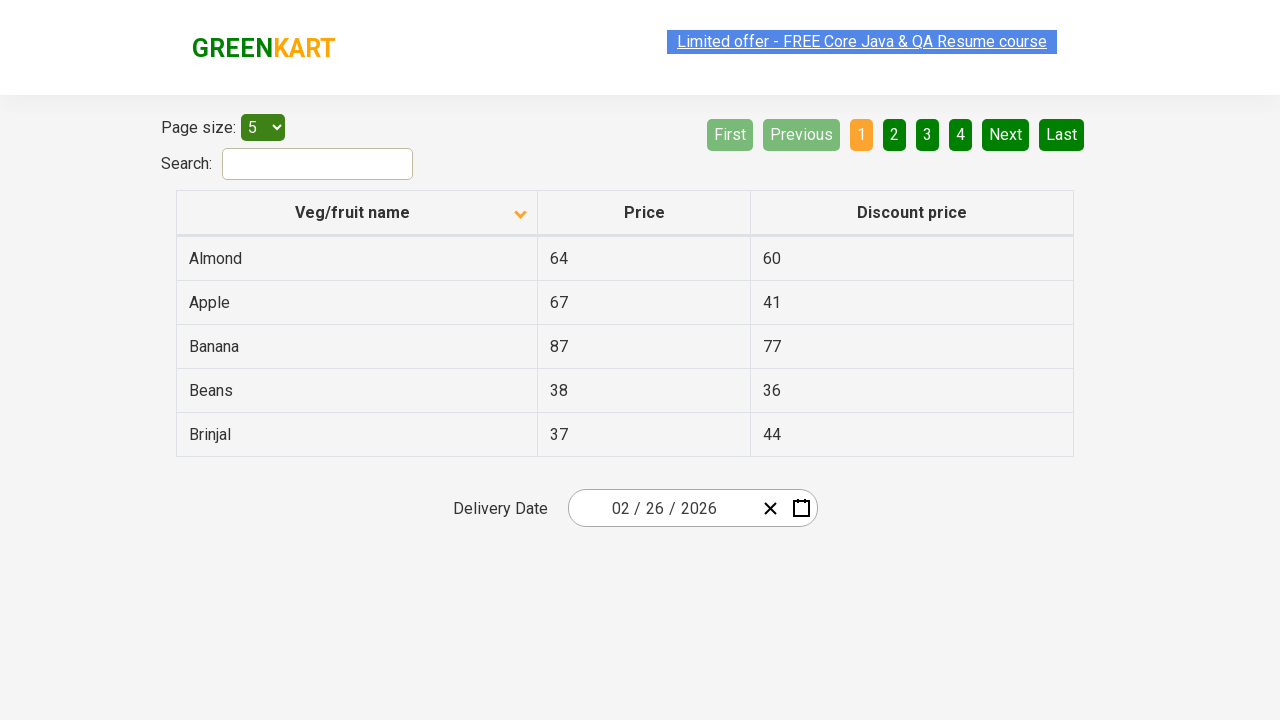

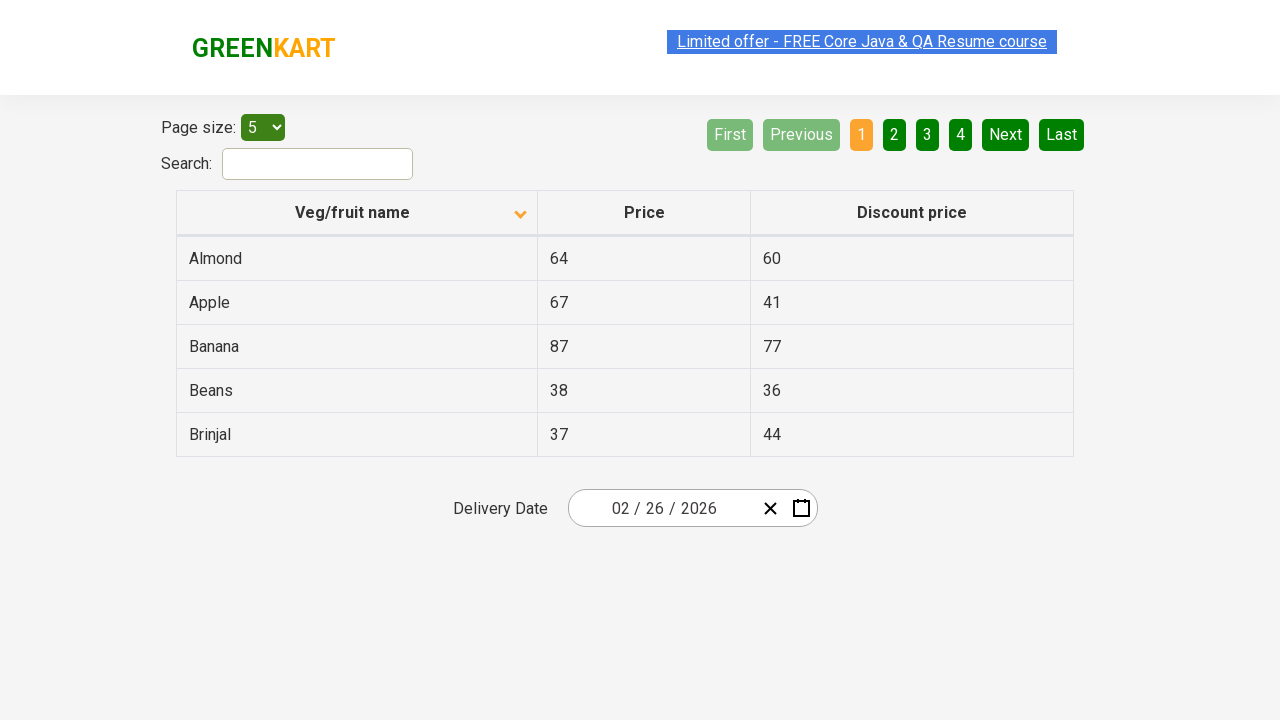